Tests dynamic content loading by clicking the Start button and waiting for hidden content to become visible

Starting URL: https://the-internet.herokuapp.com/dynamic_loading/1

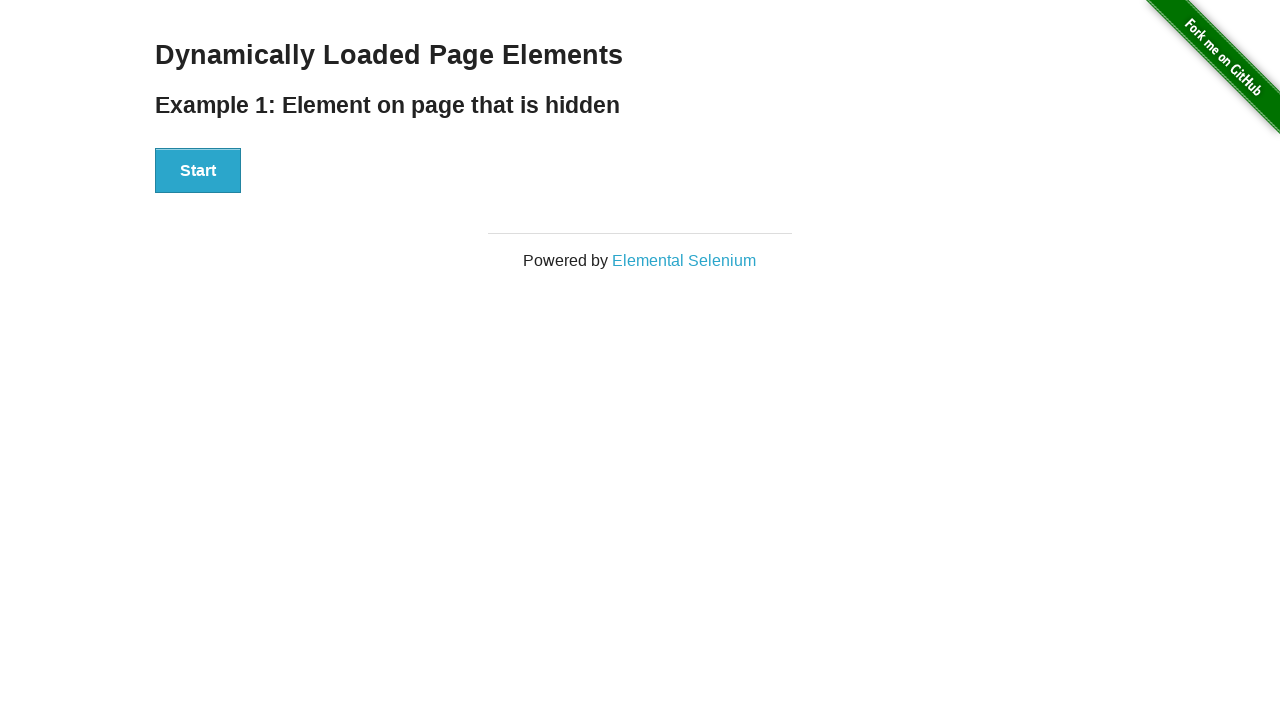

Clicked the Start button to trigger dynamic content loading at (198, 171) on xpath=//button[text()='Start']
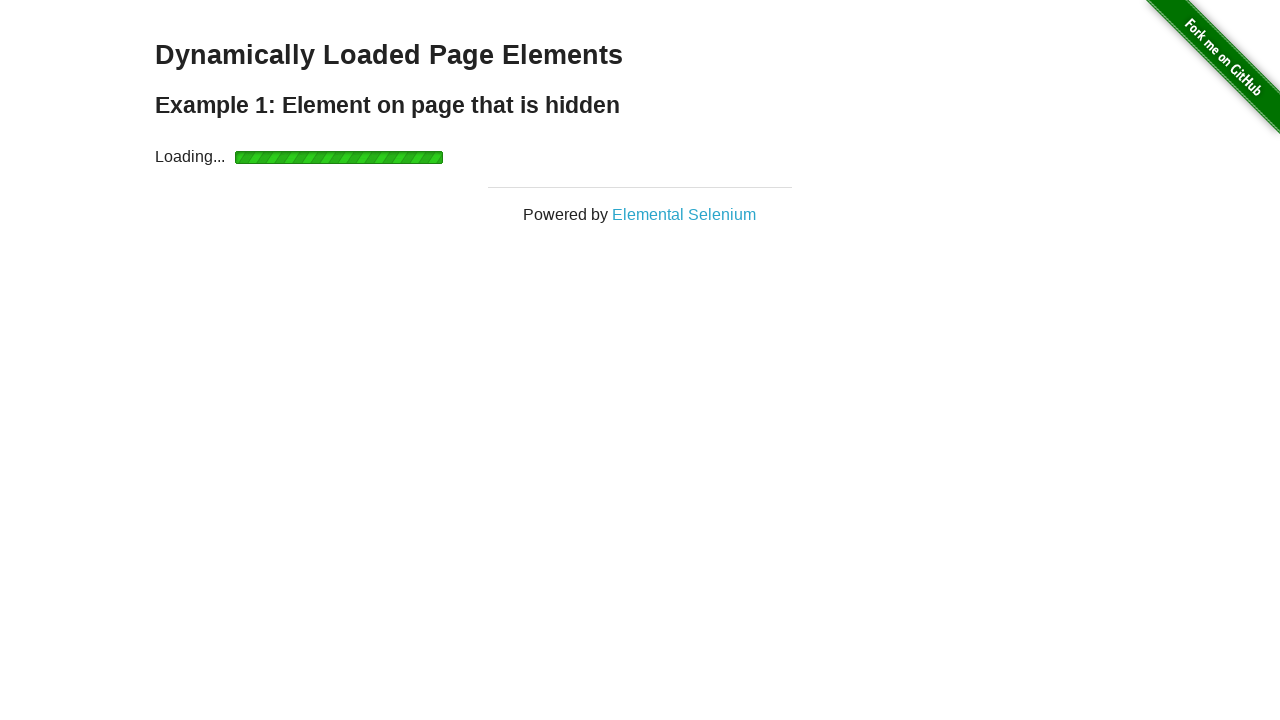

Waited for dynamic content to become visible
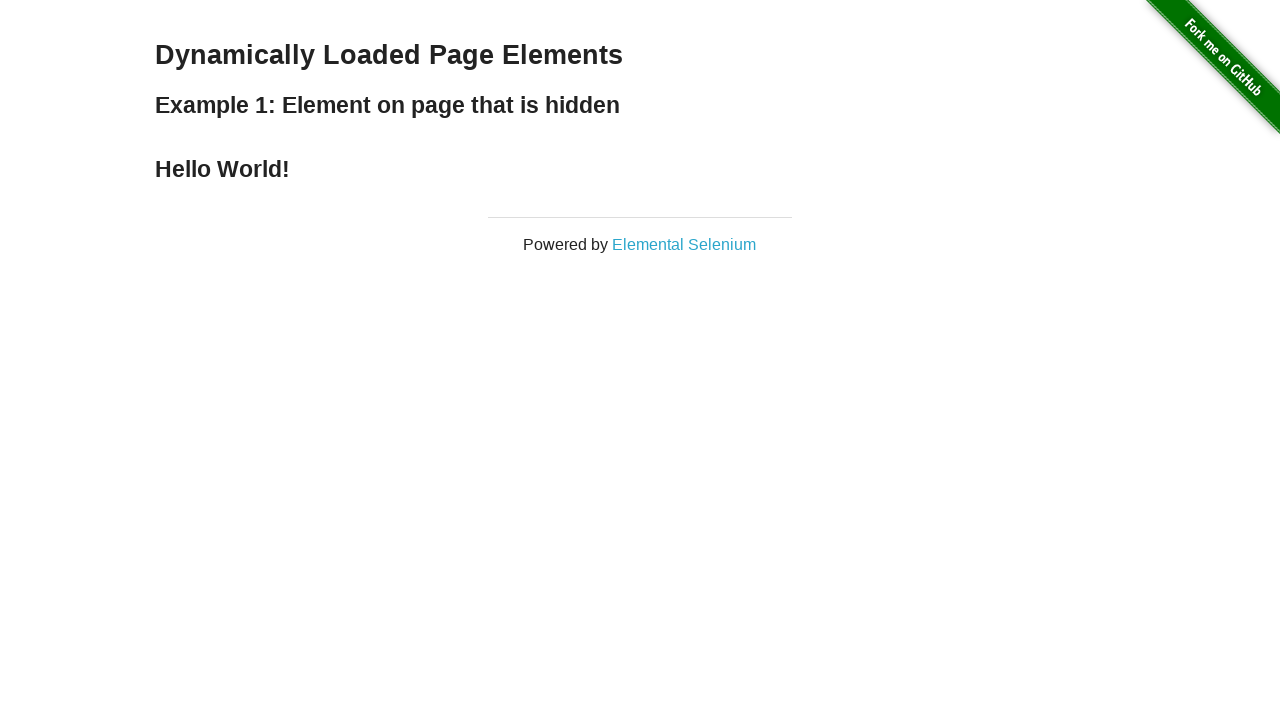

Retrieved loaded text: 'Hello World!'
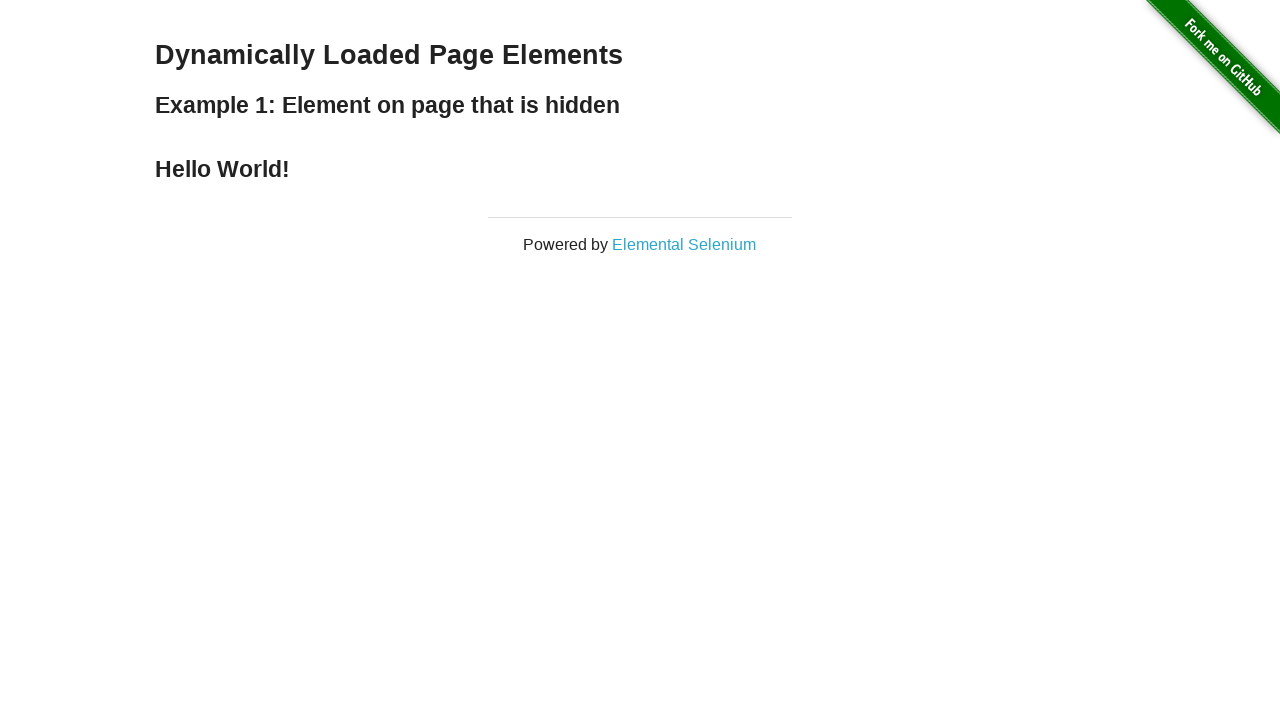

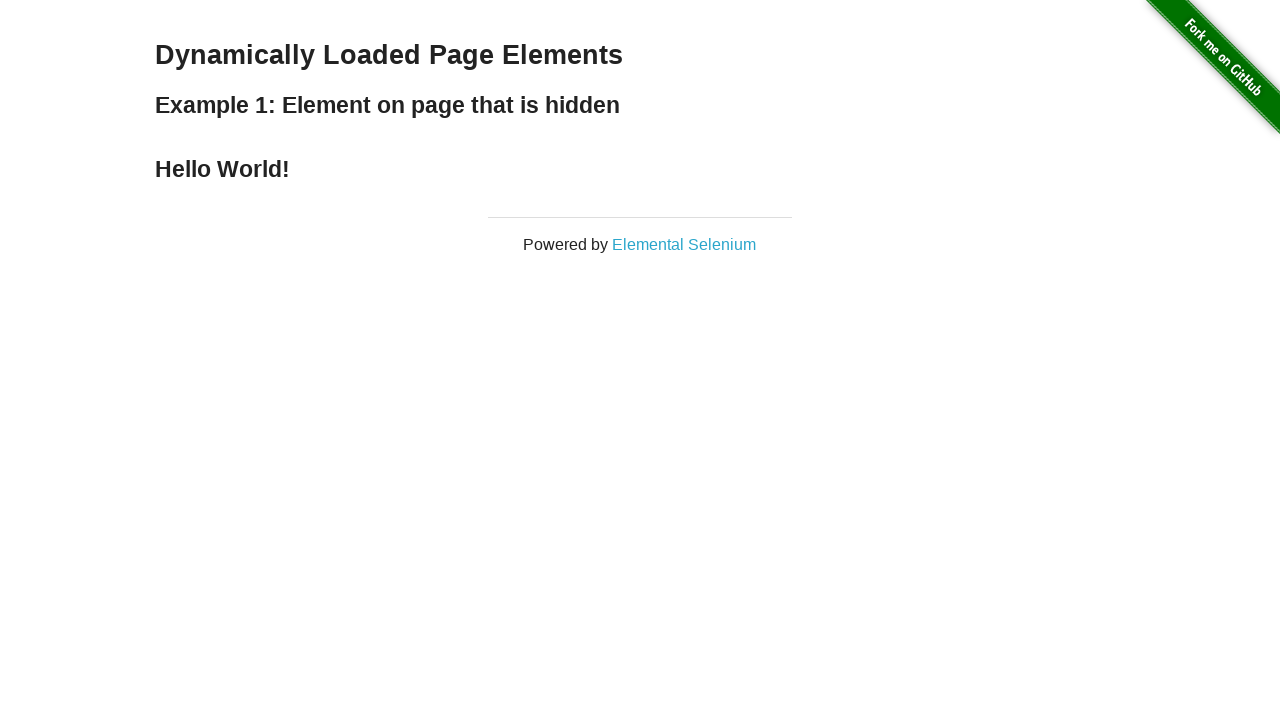